Tests prompt alert by clicking a button, entering a name into the prompt dialog, accepting it, and verifying the result contains the entered name.

Starting URL: https://demoqa.com/alerts

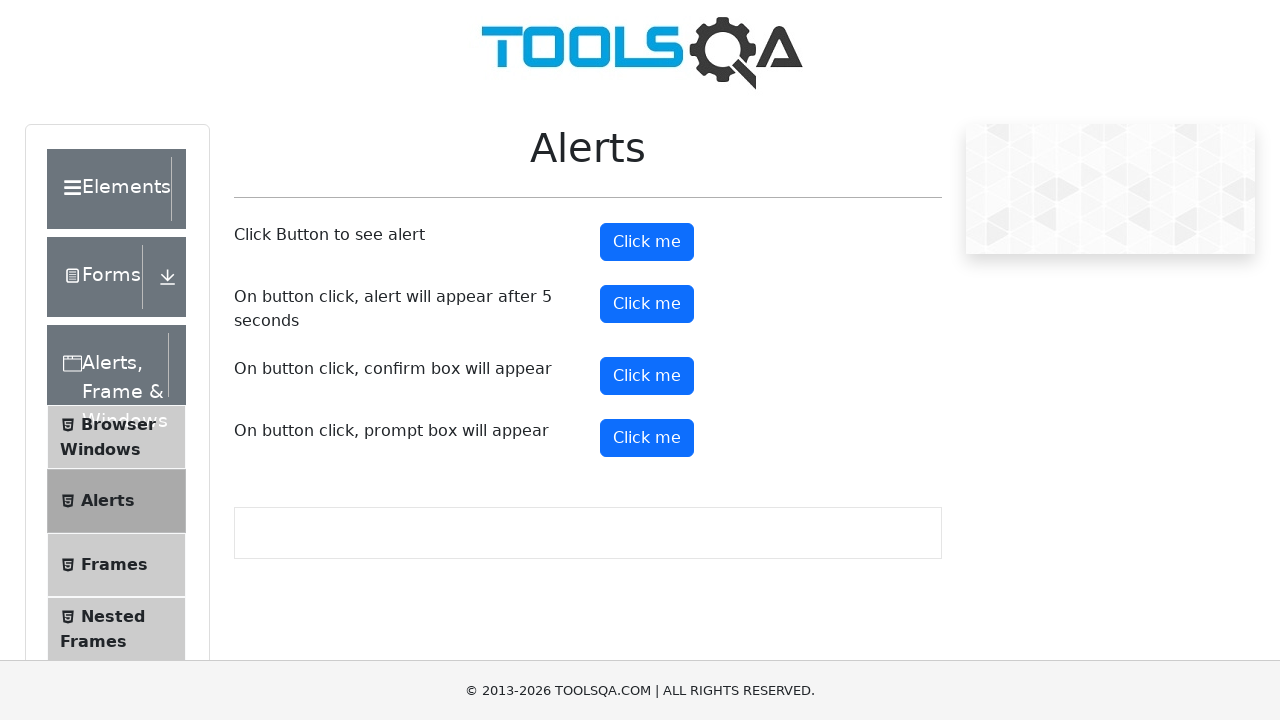

Set up dialog handler to accept prompt with 'Ufuk'
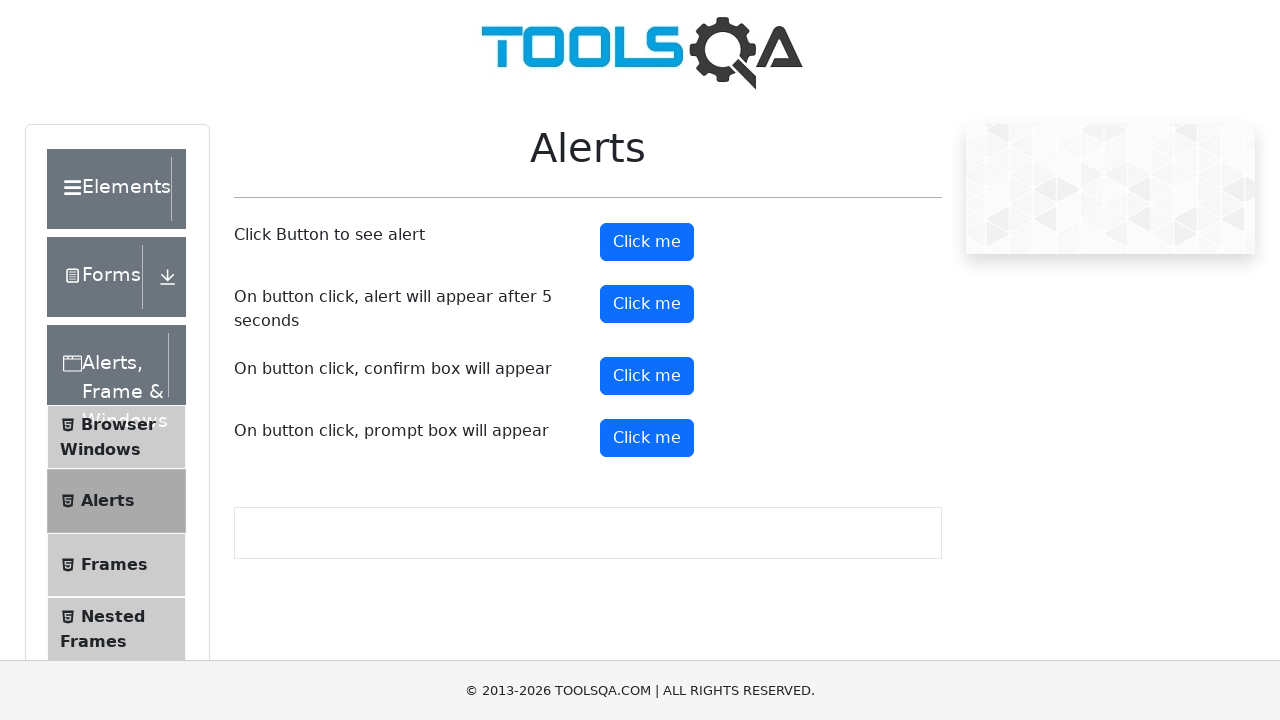

Clicked the prompt alert button at (647, 438) on xpath=(//button)[5]
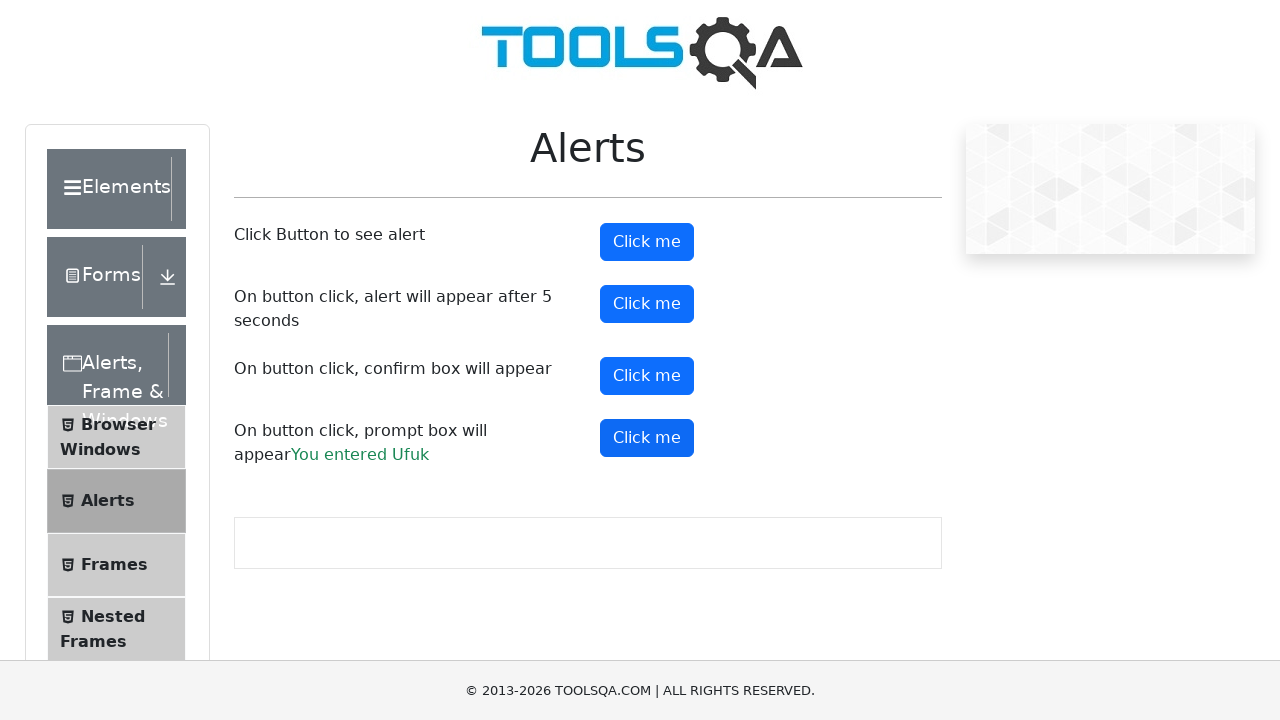

Prompt result element loaded
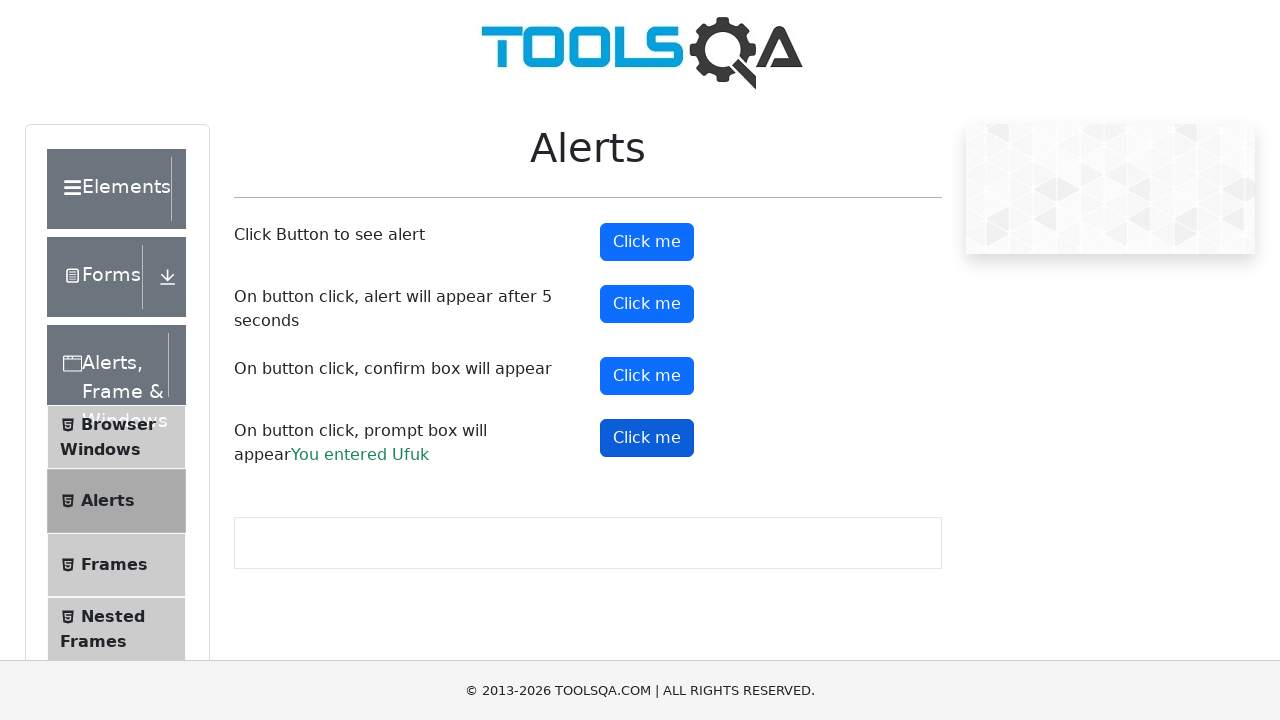

Retrieved prompt result text content
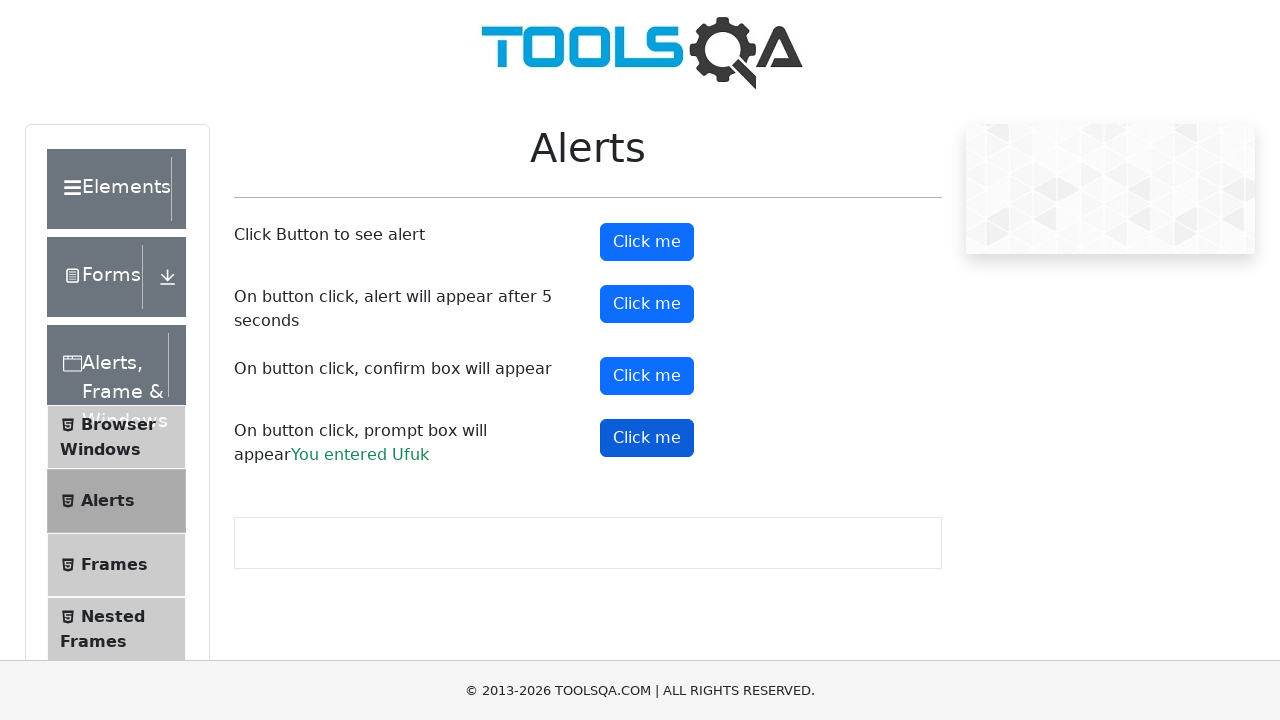

Verified that 'Ufuk' is present in the prompt result
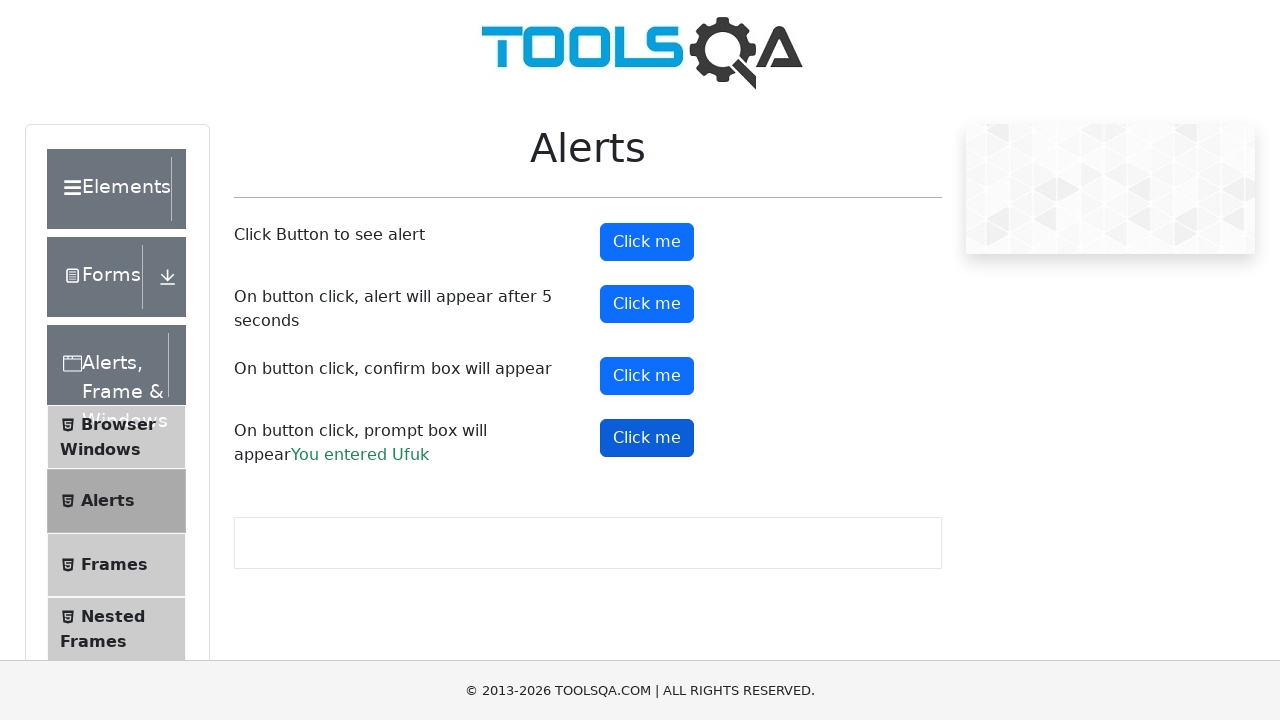

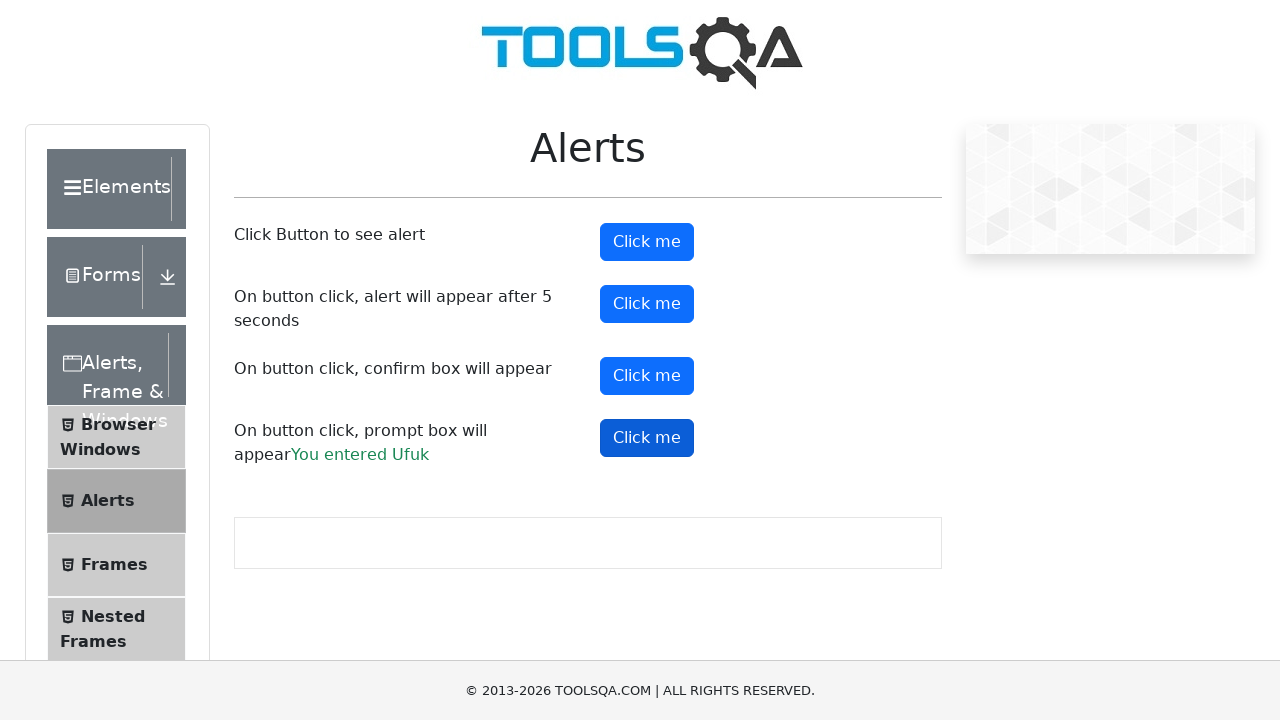